Tests that entered text is trimmed when editing a todo item

Starting URL: https://demo.playwright.dev/todomvc

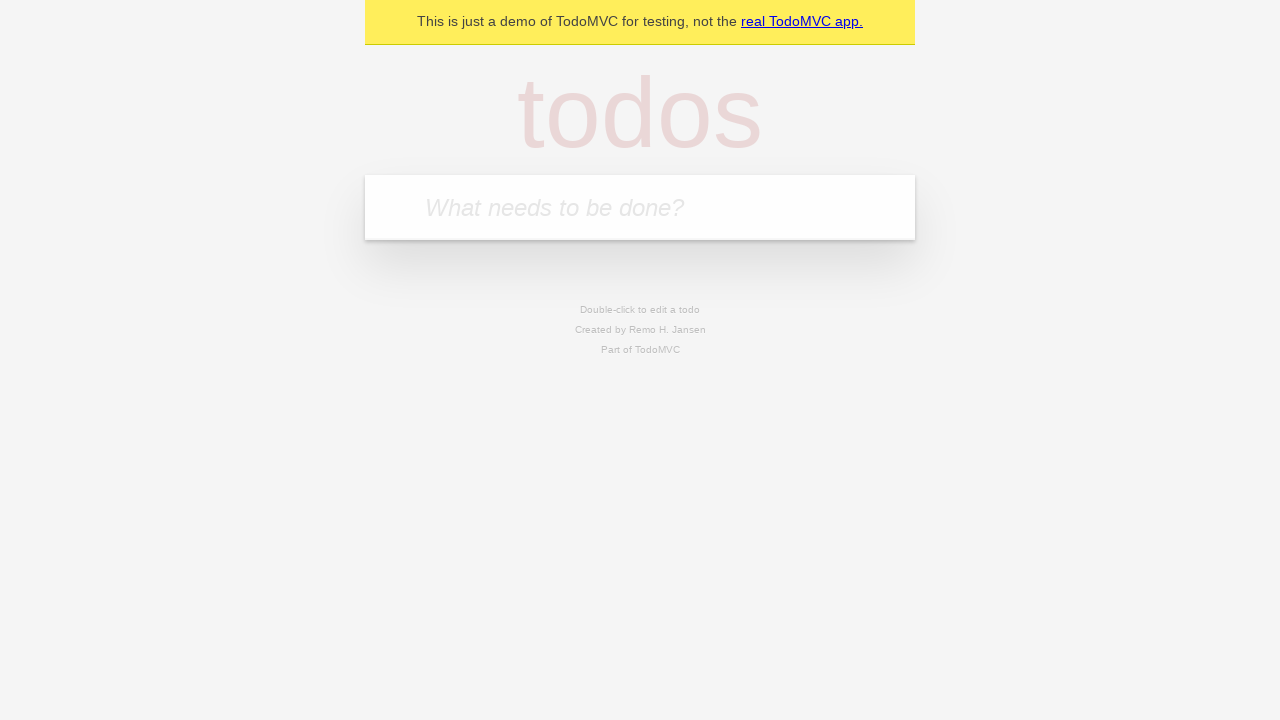

Filled new-todo input with 'buy some cheese' on .new-todo
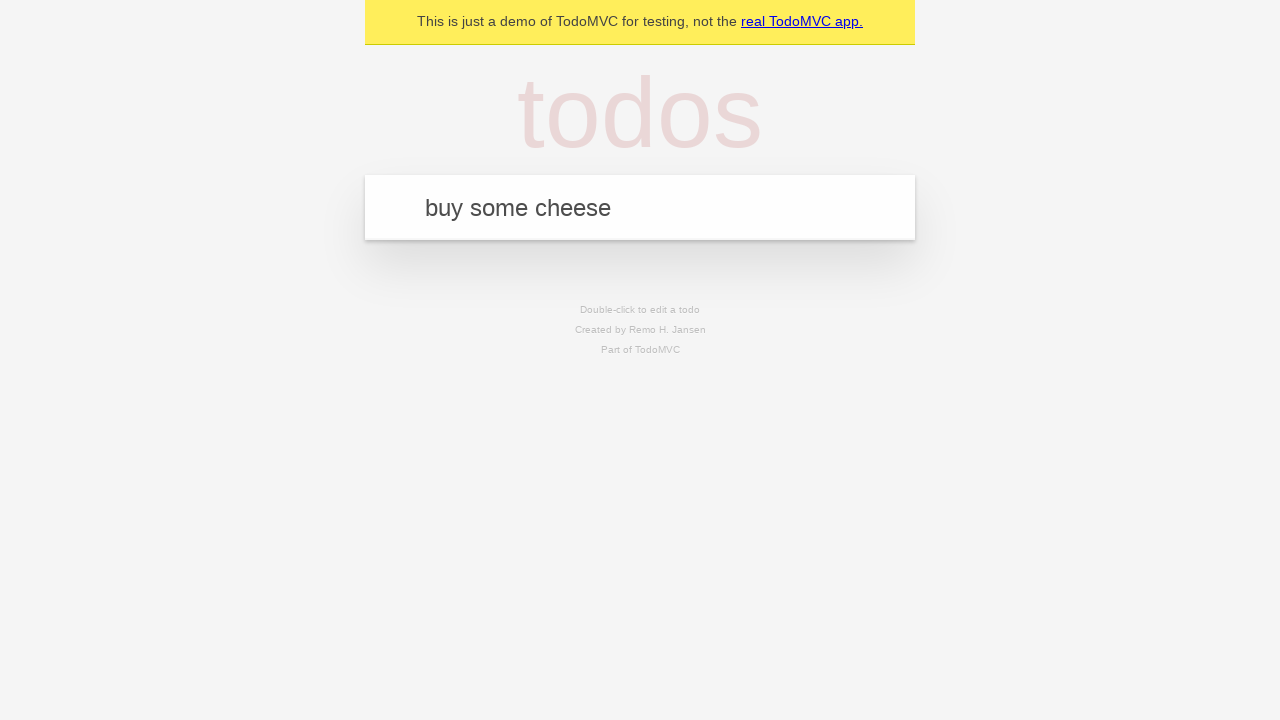

Pressed Enter to create first todo on .new-todo
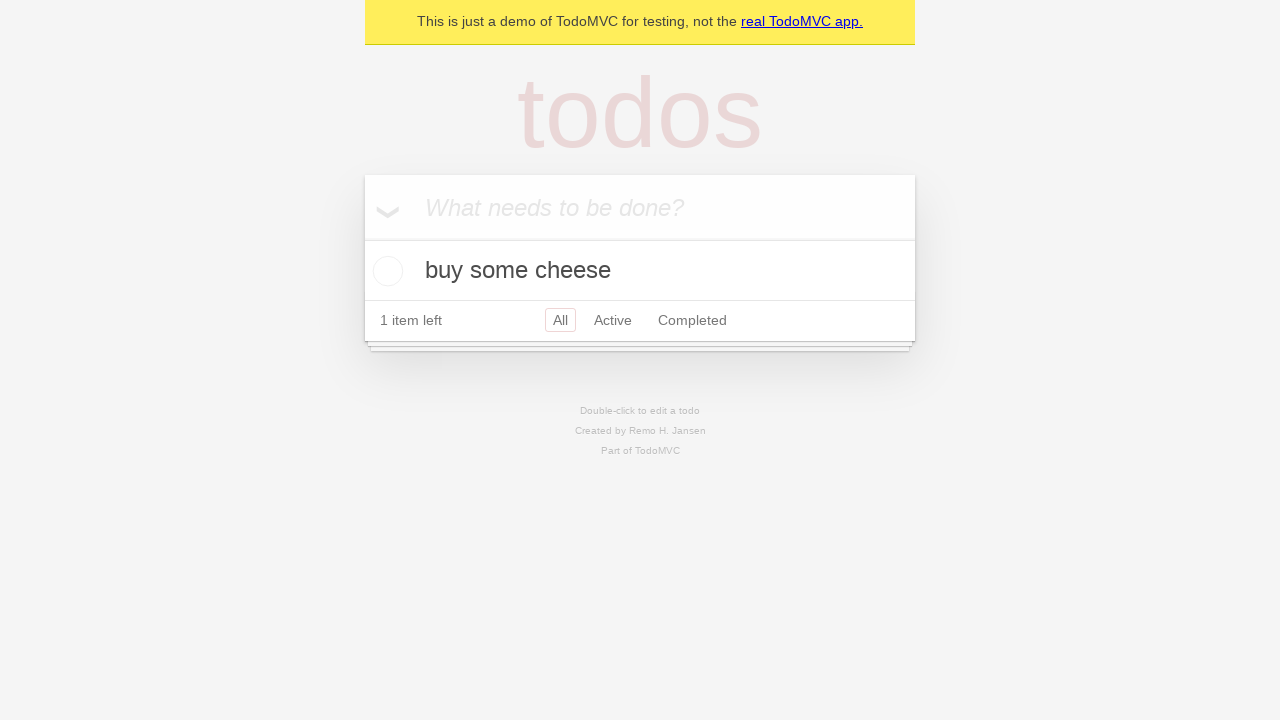

Filled new-todo input with 'feed the cat' on .new-todo
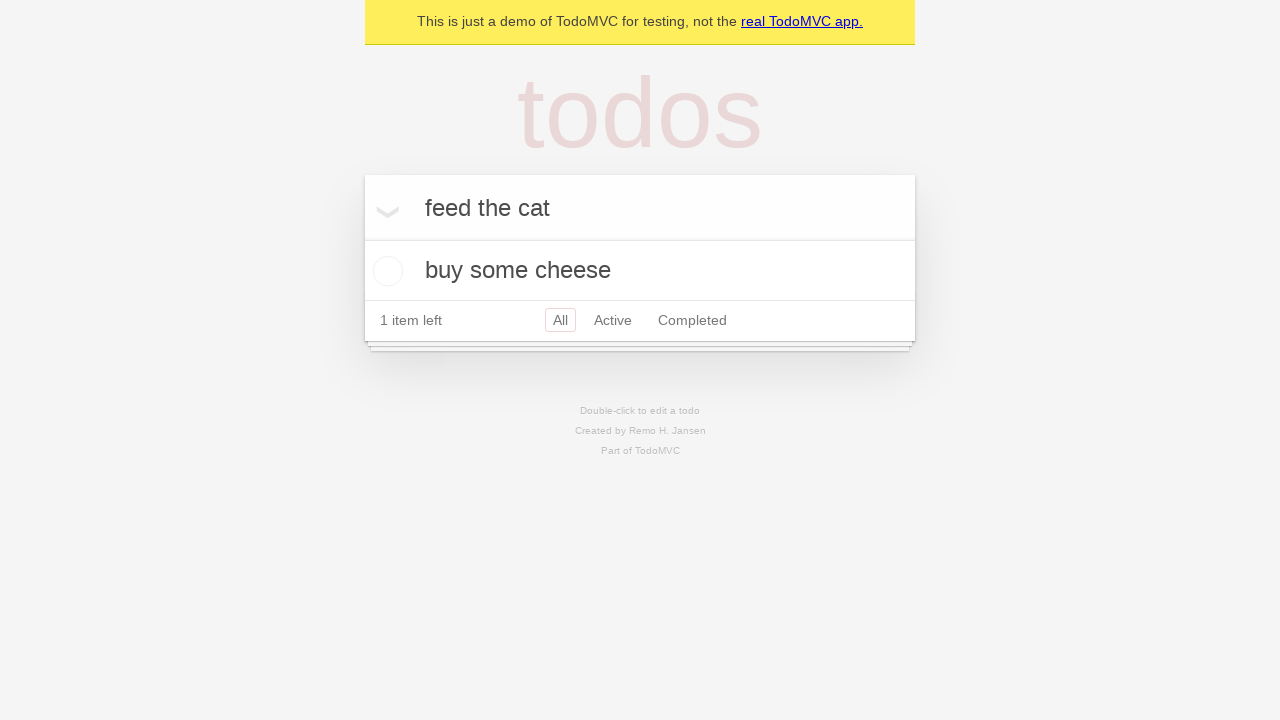

Pressed Enter to create second todo on .new-todo
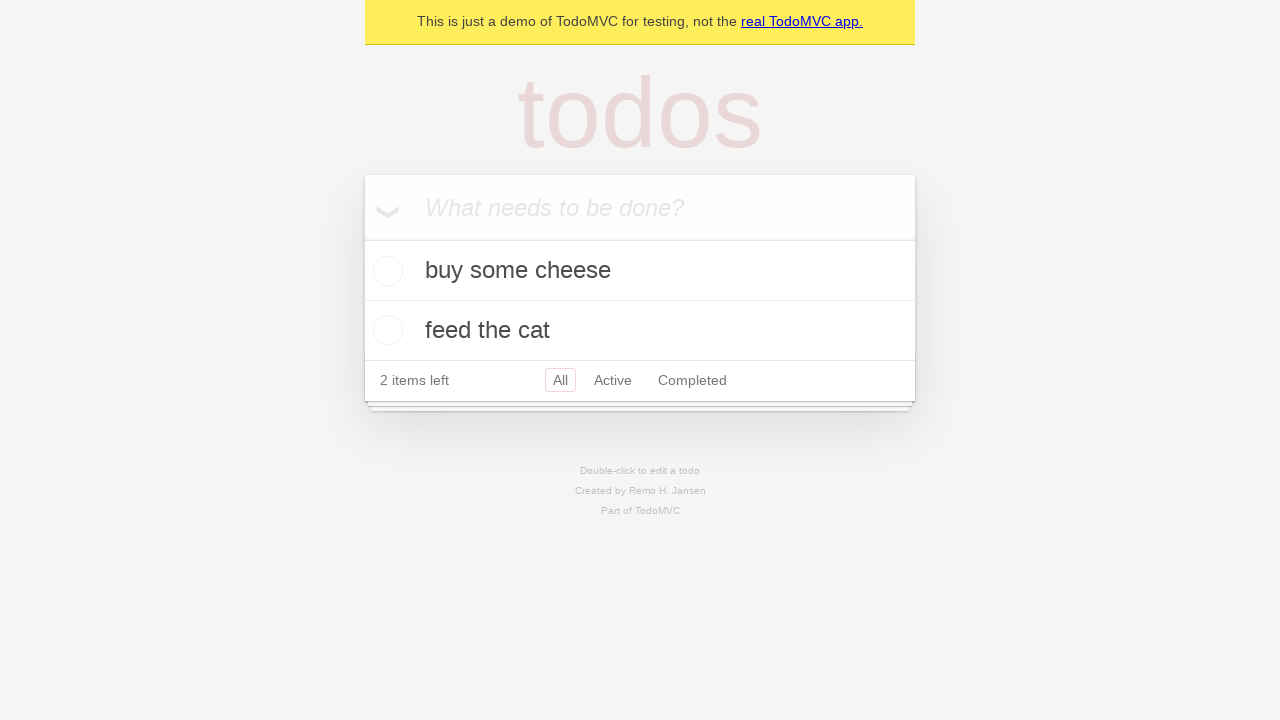

Filled new-todo input with 'book a doctors appointment' on .new-todo
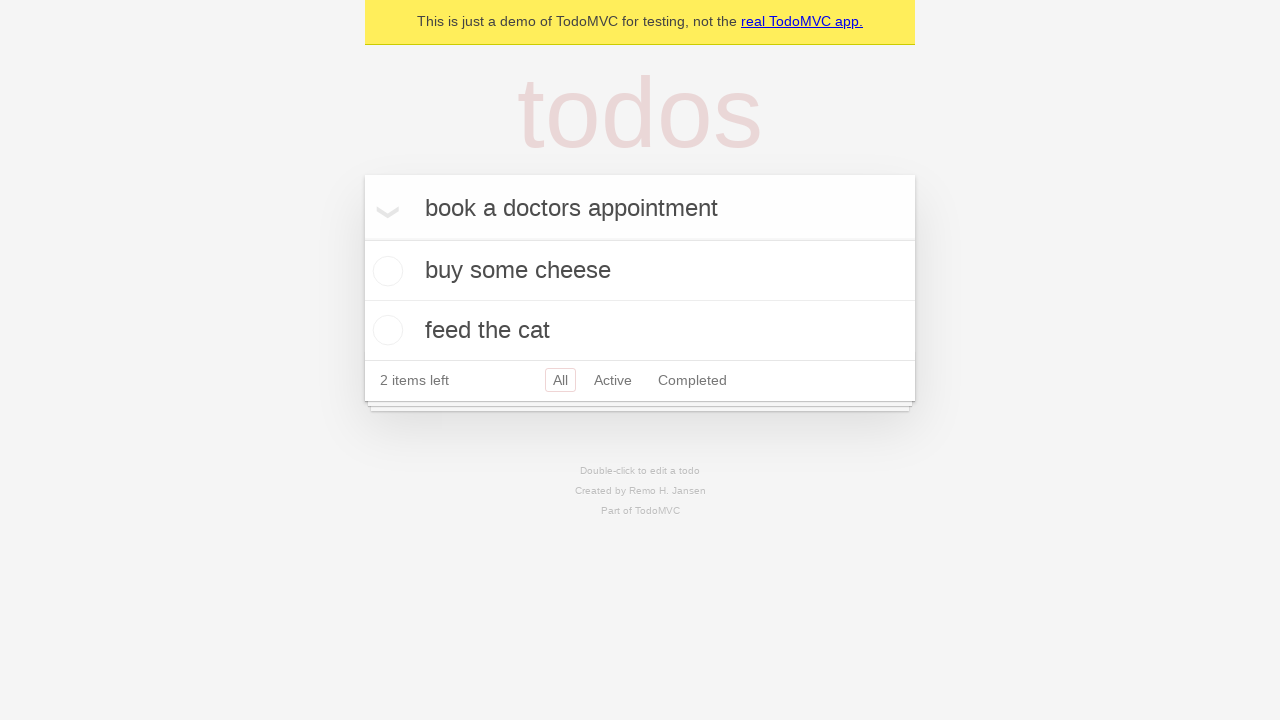

Pressed Enter to create third todo on .new-todo
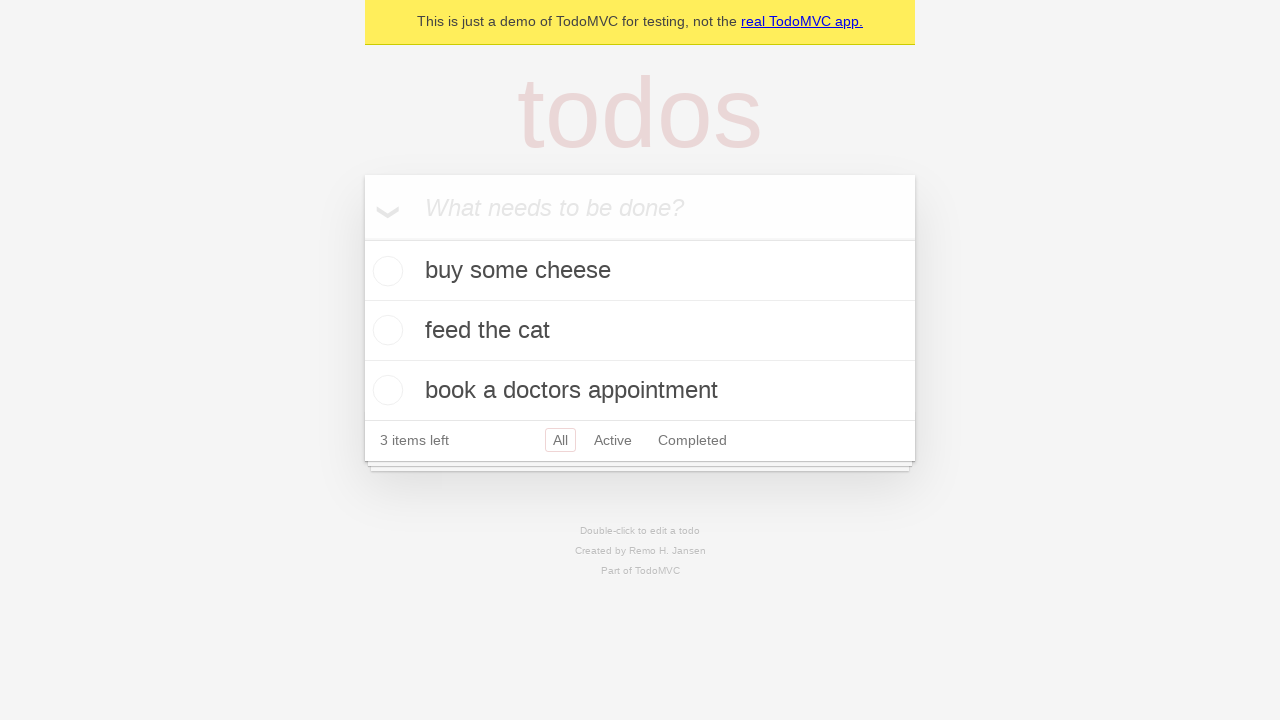

Waited for third todo item to be rendered
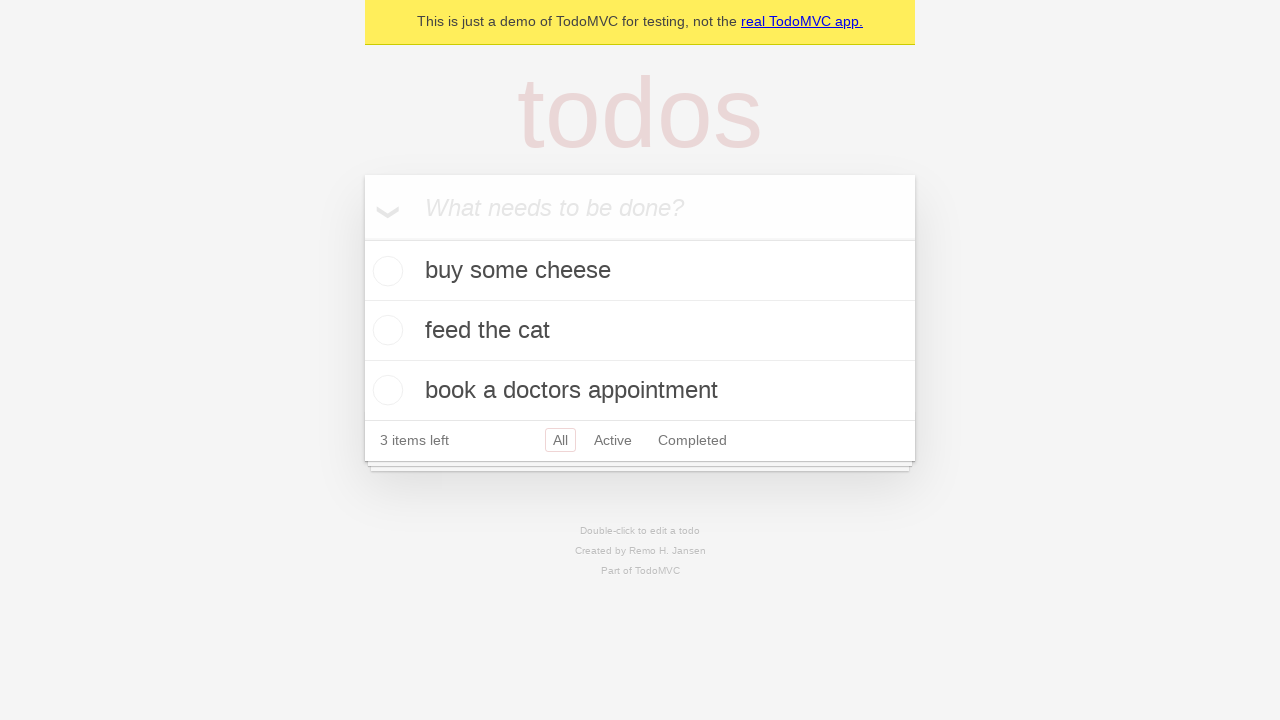

Double-clicked second todo item to enter edit mode at (640, 331) on .todo-list li >> nth=1
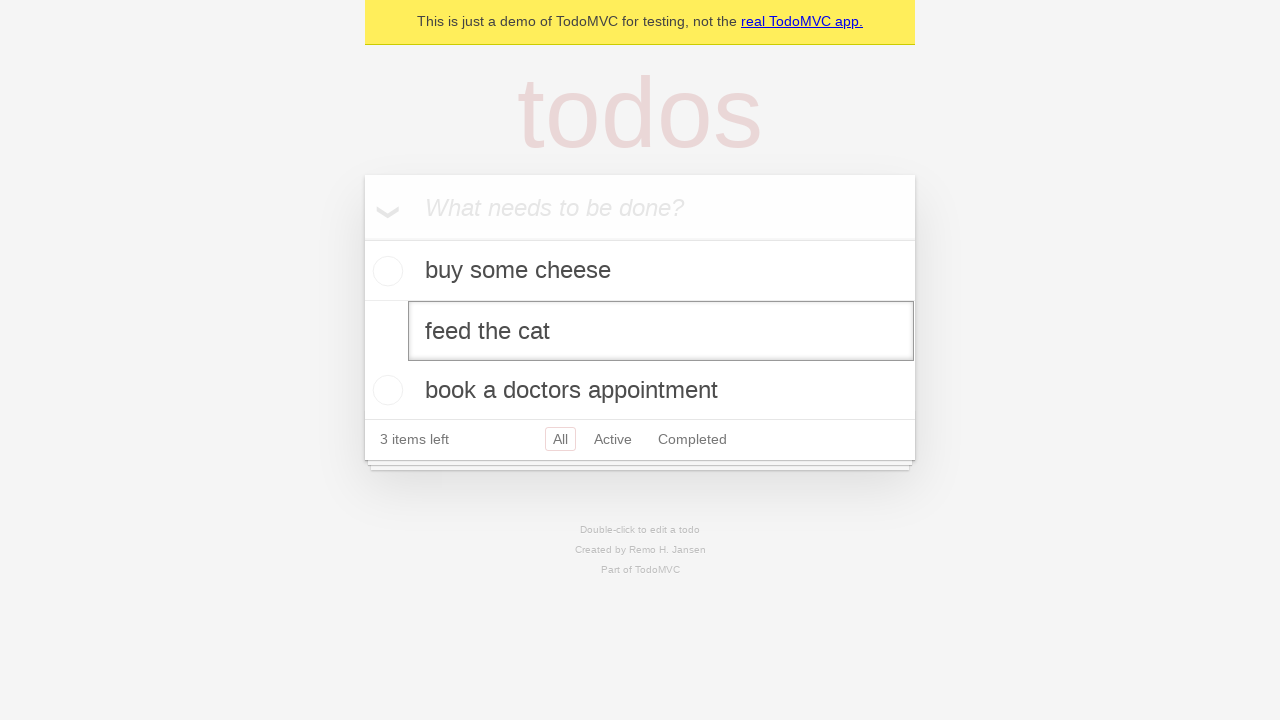

Filled edit field with text containing surrounding whitespace on .todo-list li >> nth=1 >> .edit
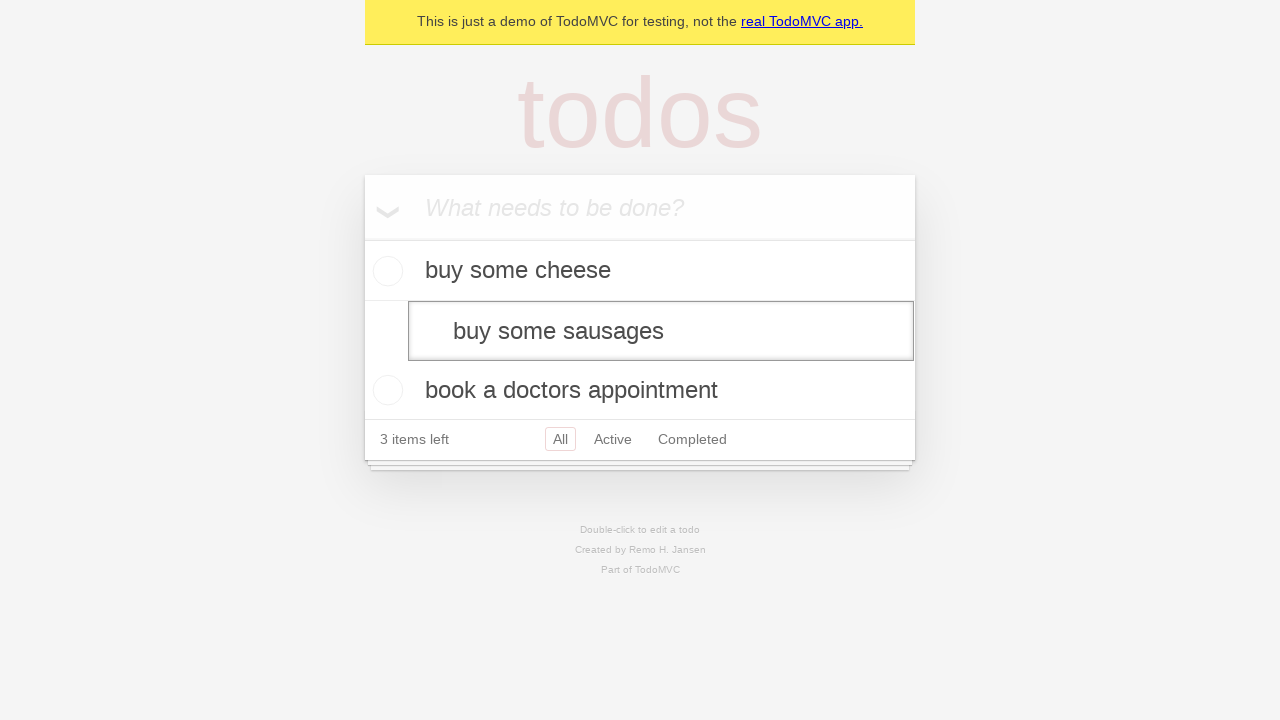

Pressed Enter to submit edited todo, verifying text is trimmed on .todo-list li >> nth=1 >> .edit
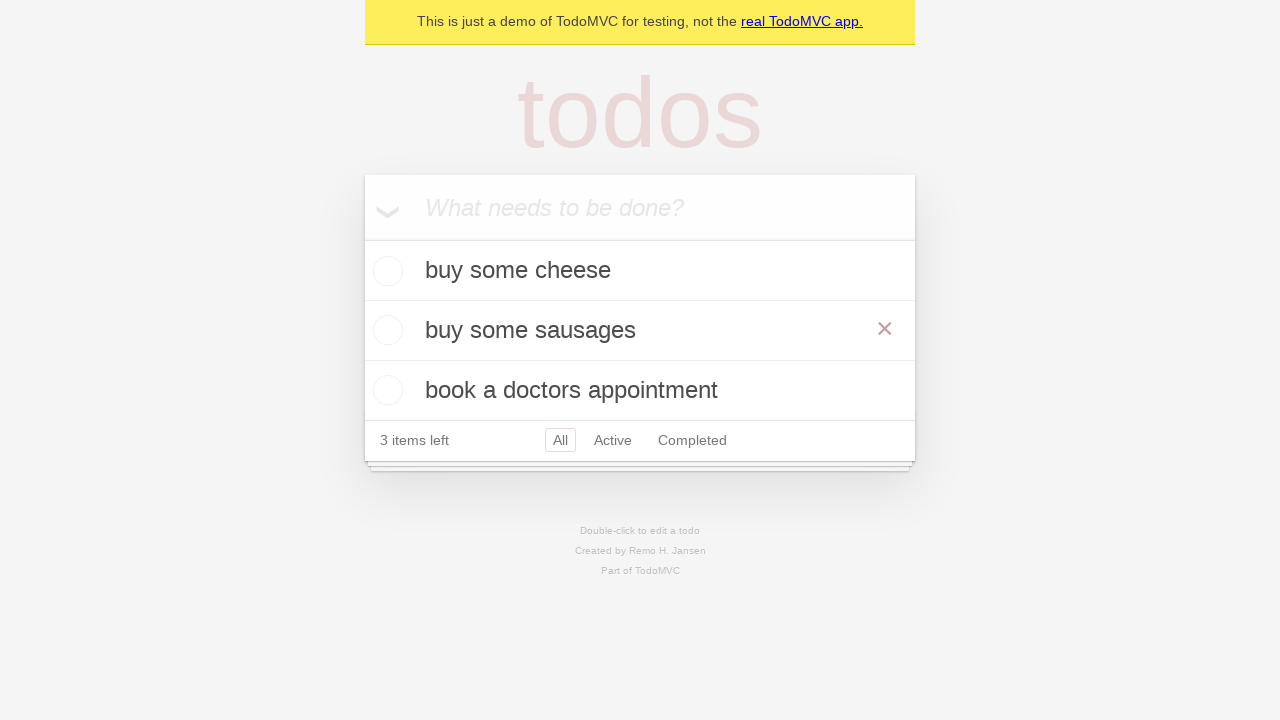

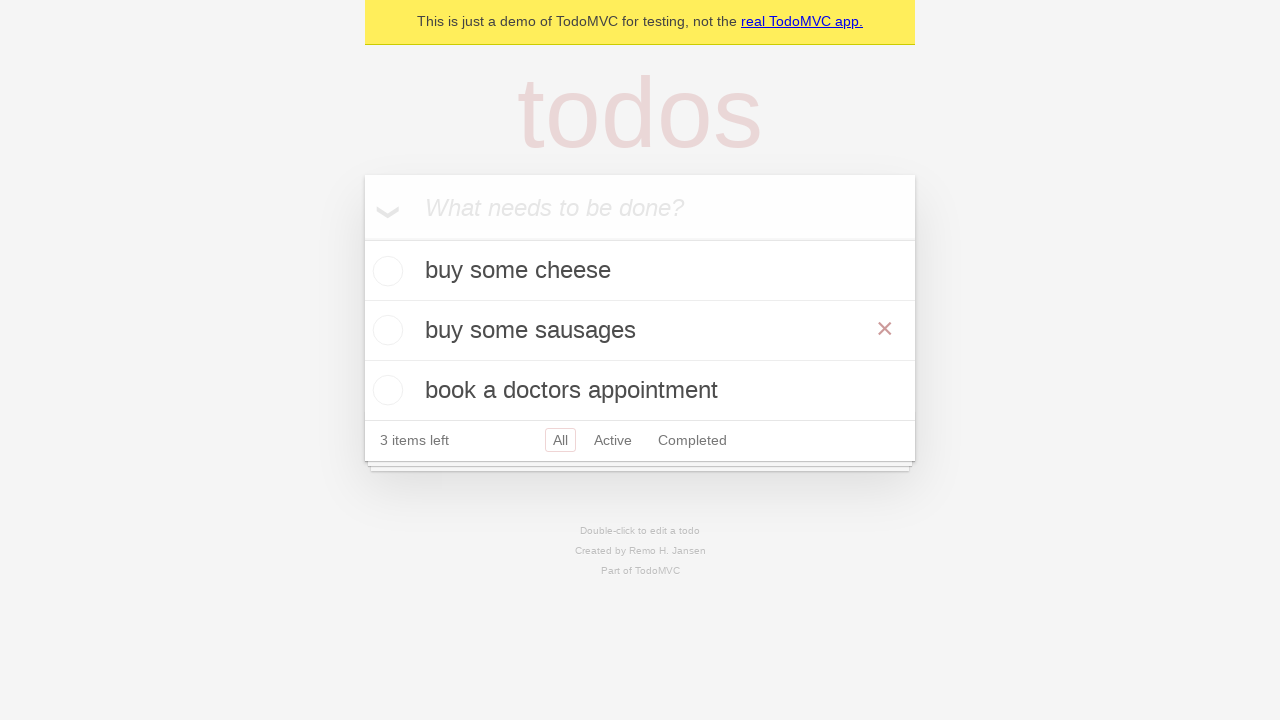